Tests user registration form by filling in personal information, selecting favorite category, choosing a role through a popup, and submitting the registration

Starting URL: https://nidasakinaa.github.io/KaloriKu-FE/pages/costumer/register.html

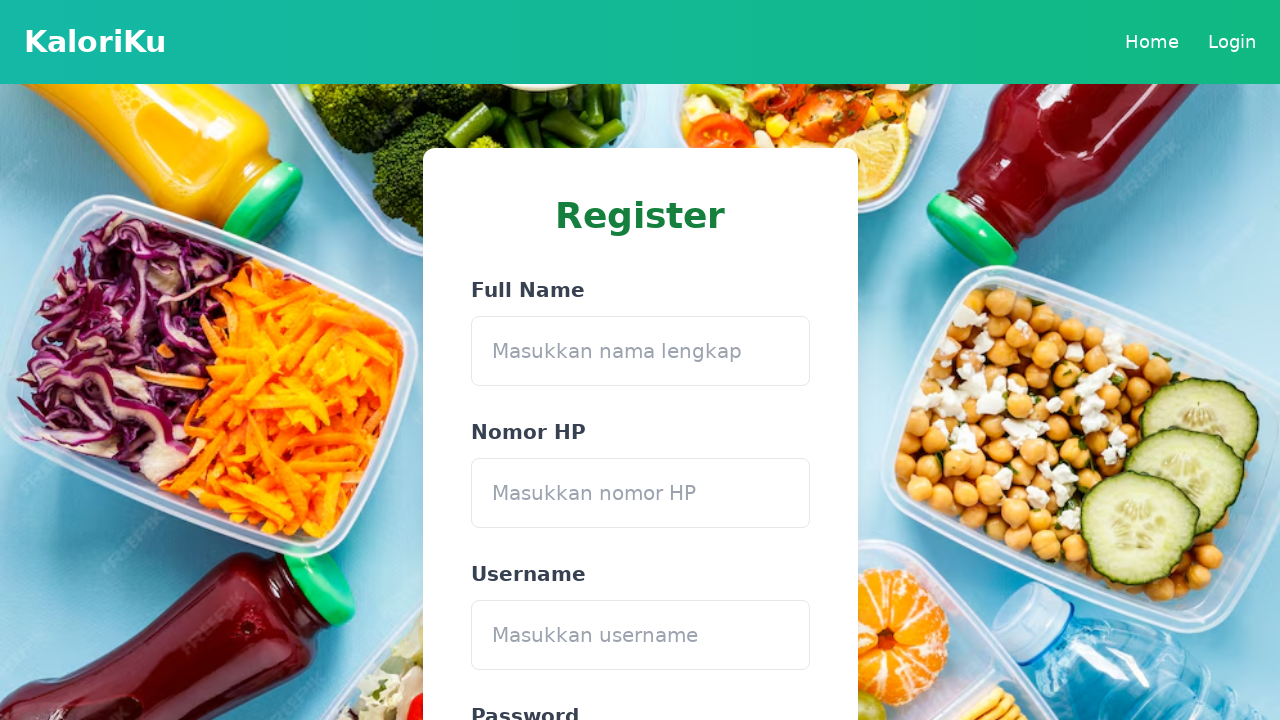

Navigated to registration page
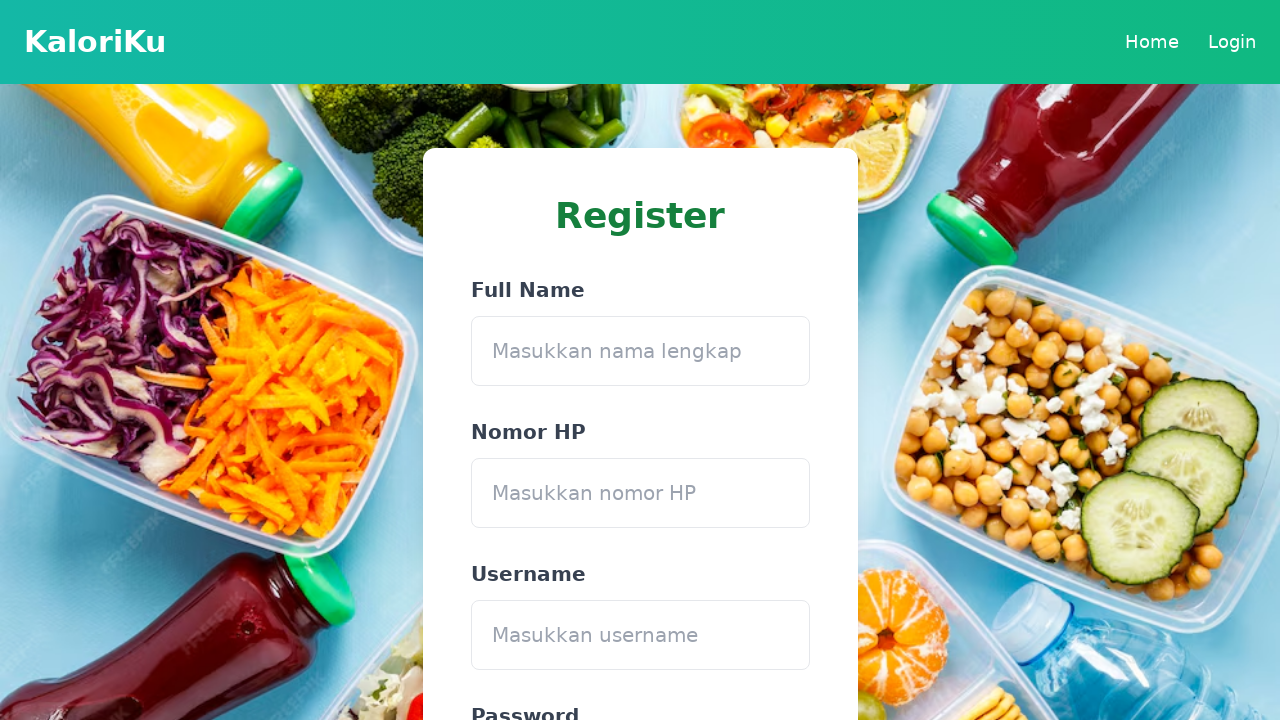

Filled name field with 'John Smith' on #name
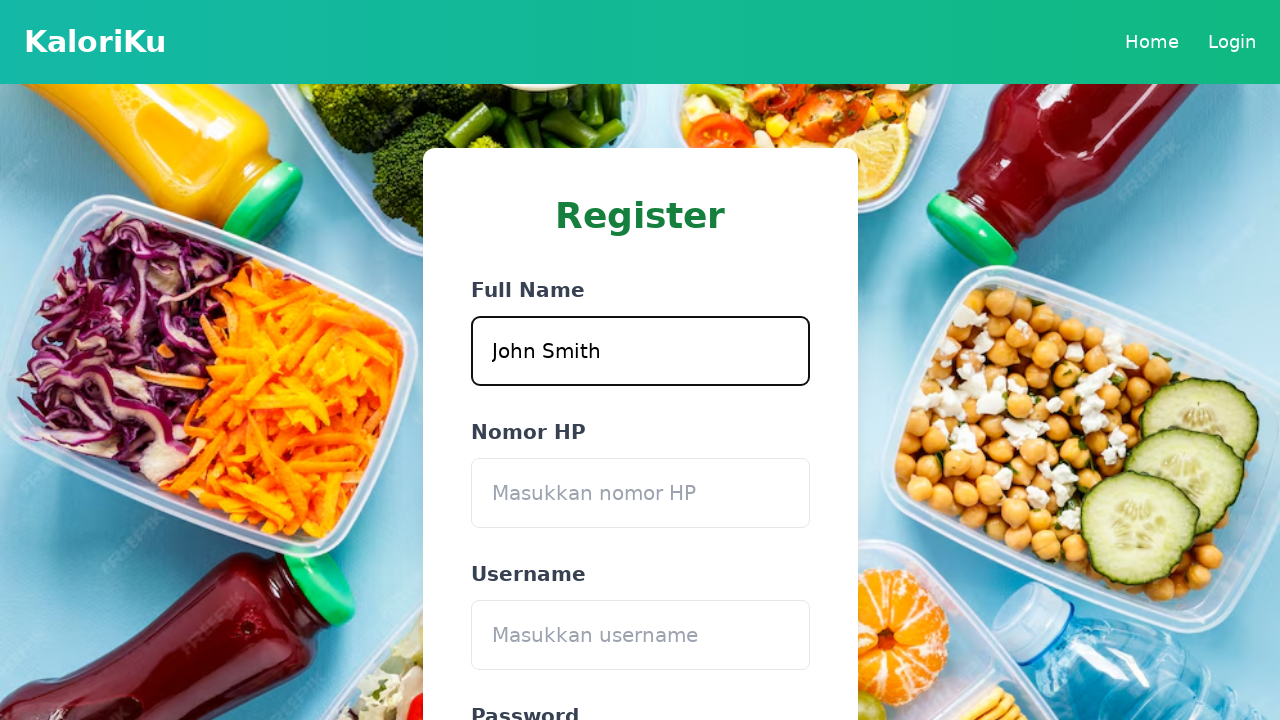

Filled phone field with '0812345678901' on #phone
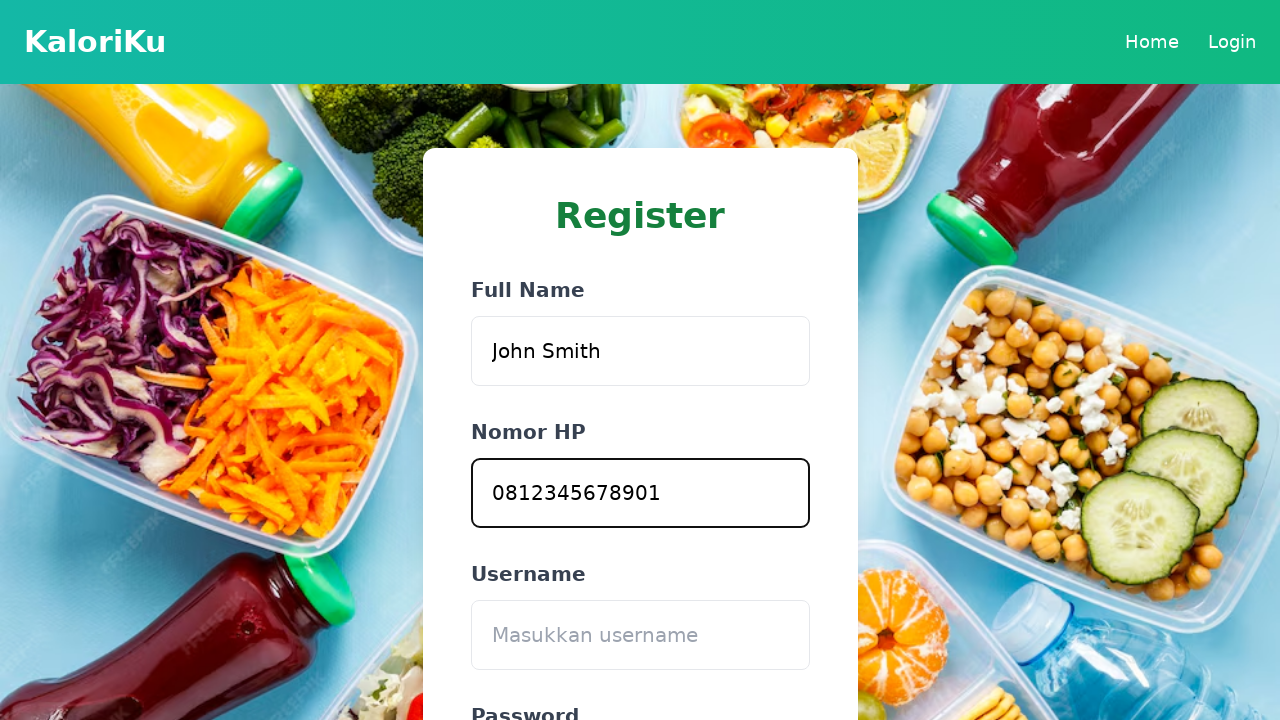

Filled username field with 'johnsmith_2024' on #username
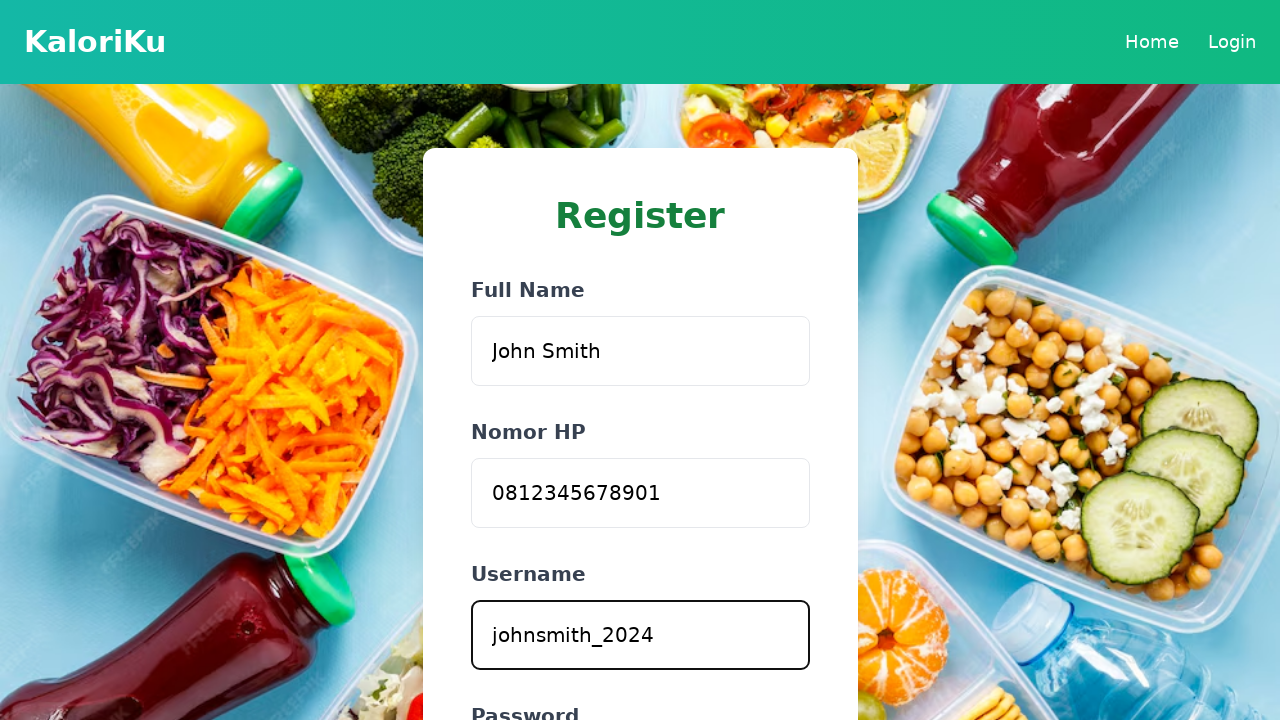

Filled password field with 'SecurePass456' on #password
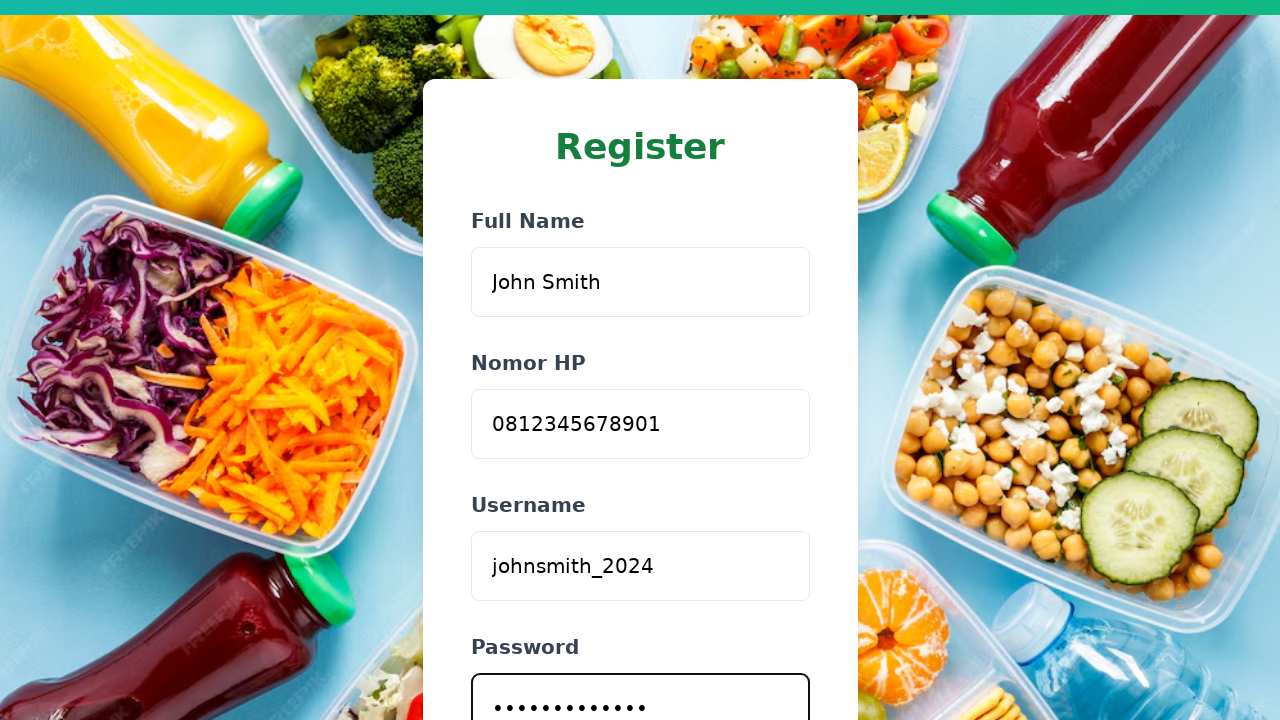

Selected 'Salad' category checkbox at (477, 404) on #categories label >> nth=3 >> input
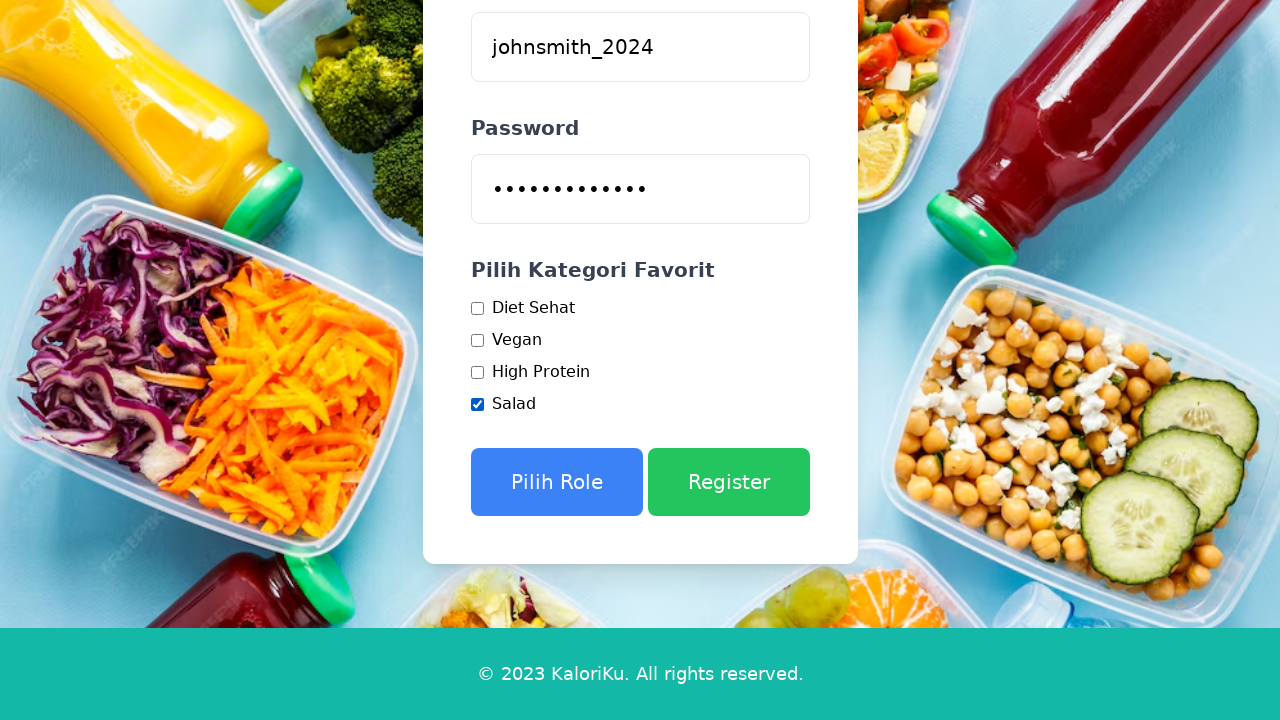

Clicked role selection button at (556, 482) on #select-role
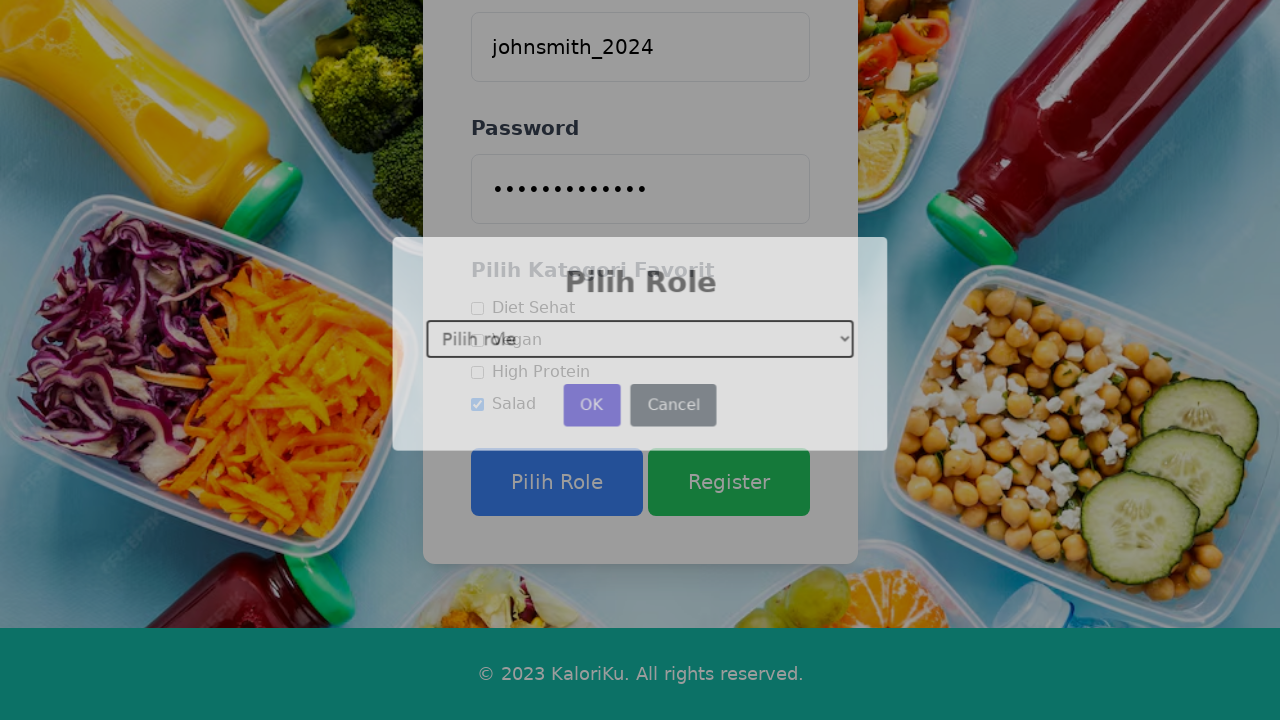

SweetAlert popup appeared
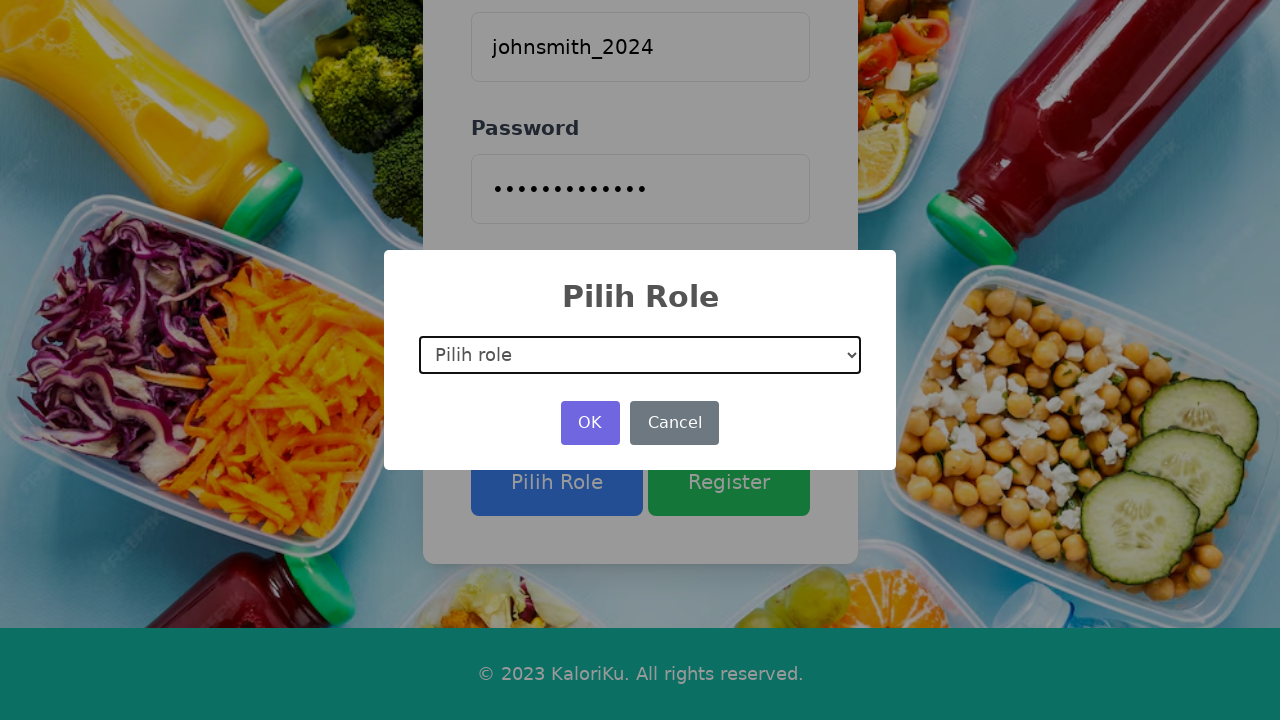

Selected 'Customer' role from dropdown on #swal2-select
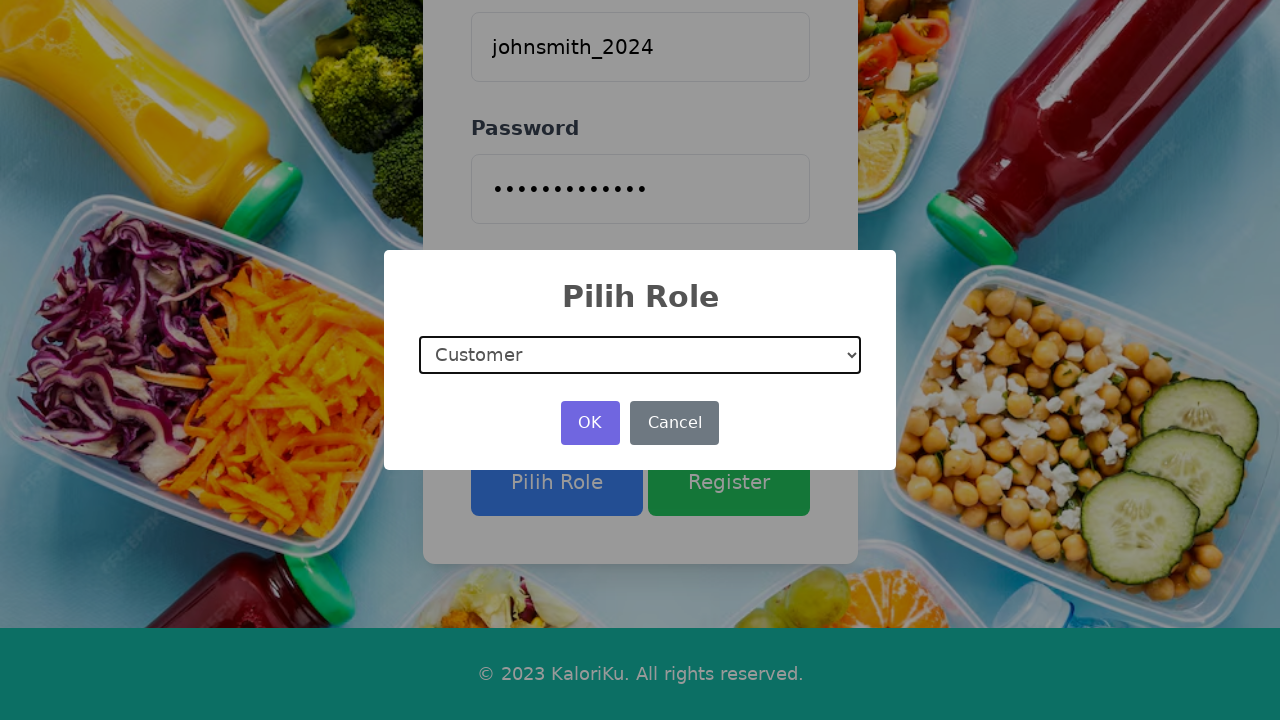

Confirmed first popup at (590, 423) on .swal2-confirm
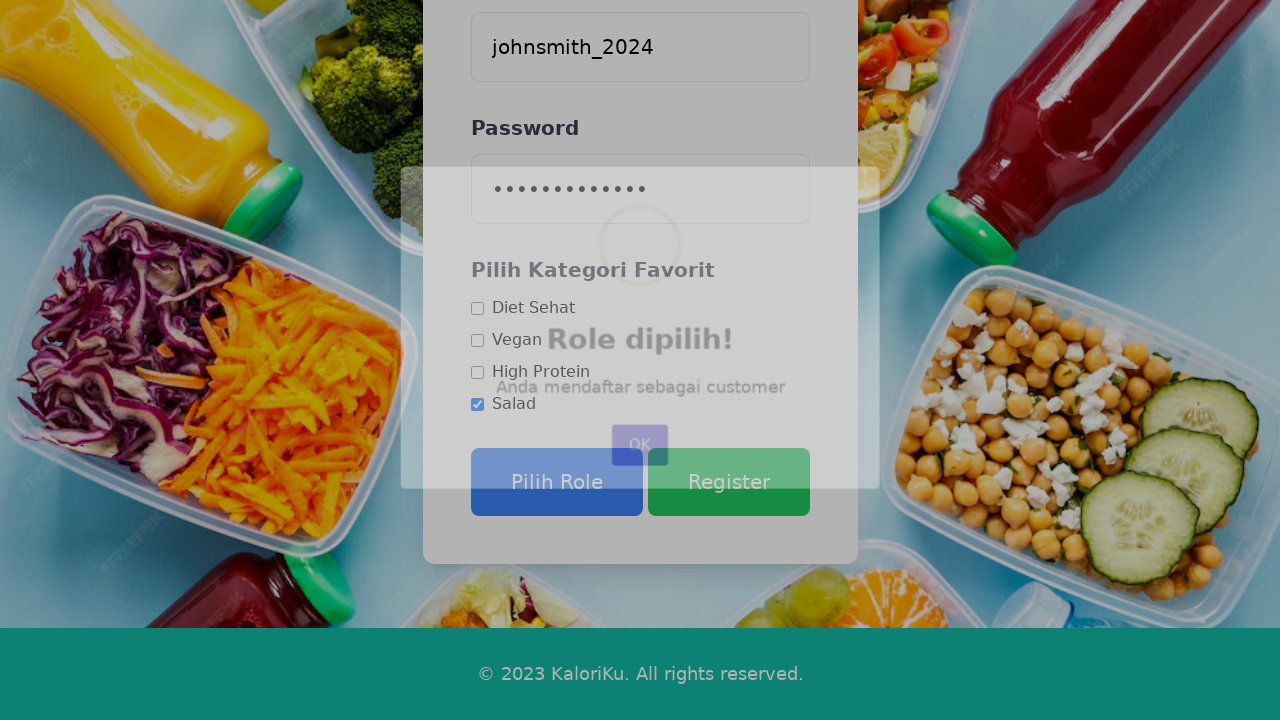

Second popup appeared
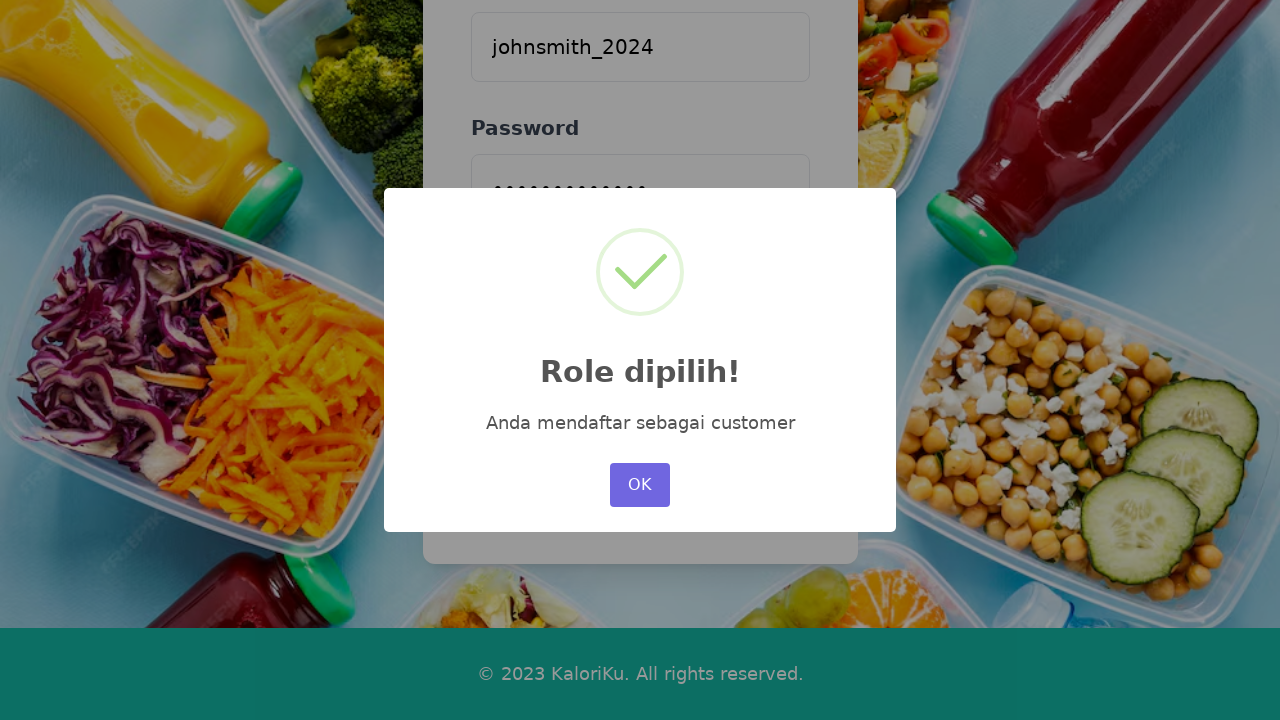

Confirmed second popup at (640, 485) on .swal2-confirm
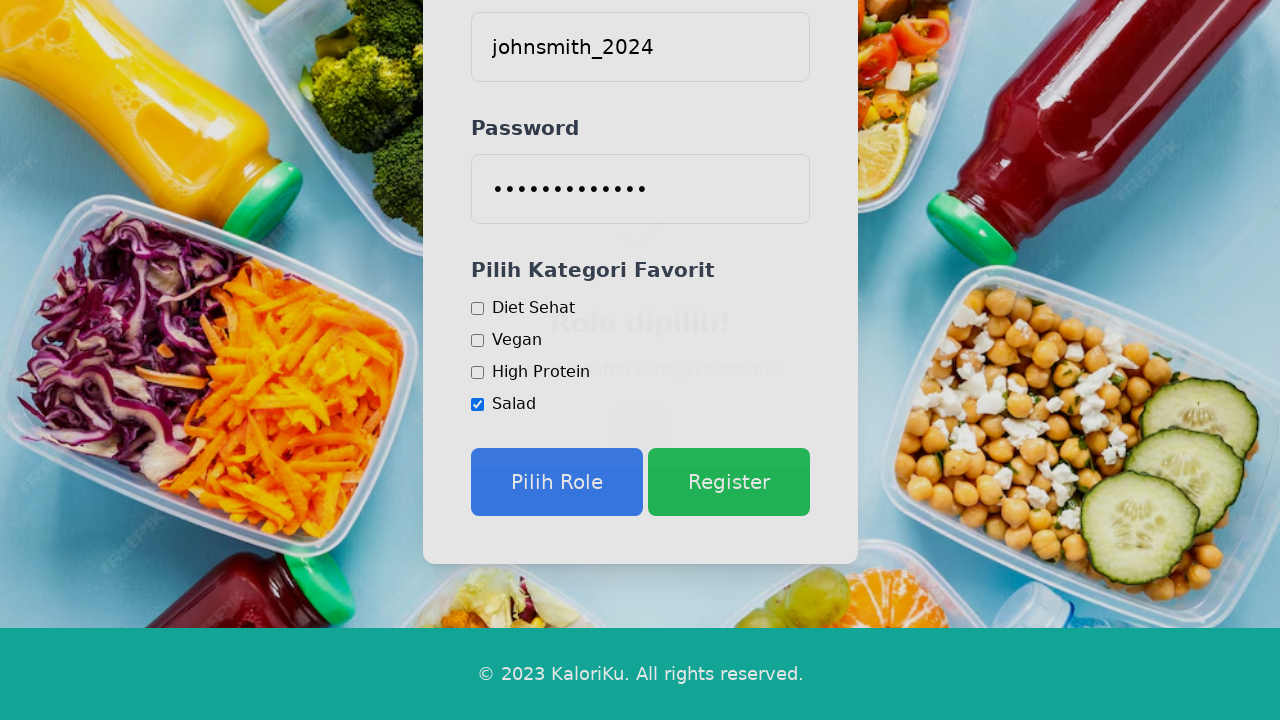

Popup disappeared
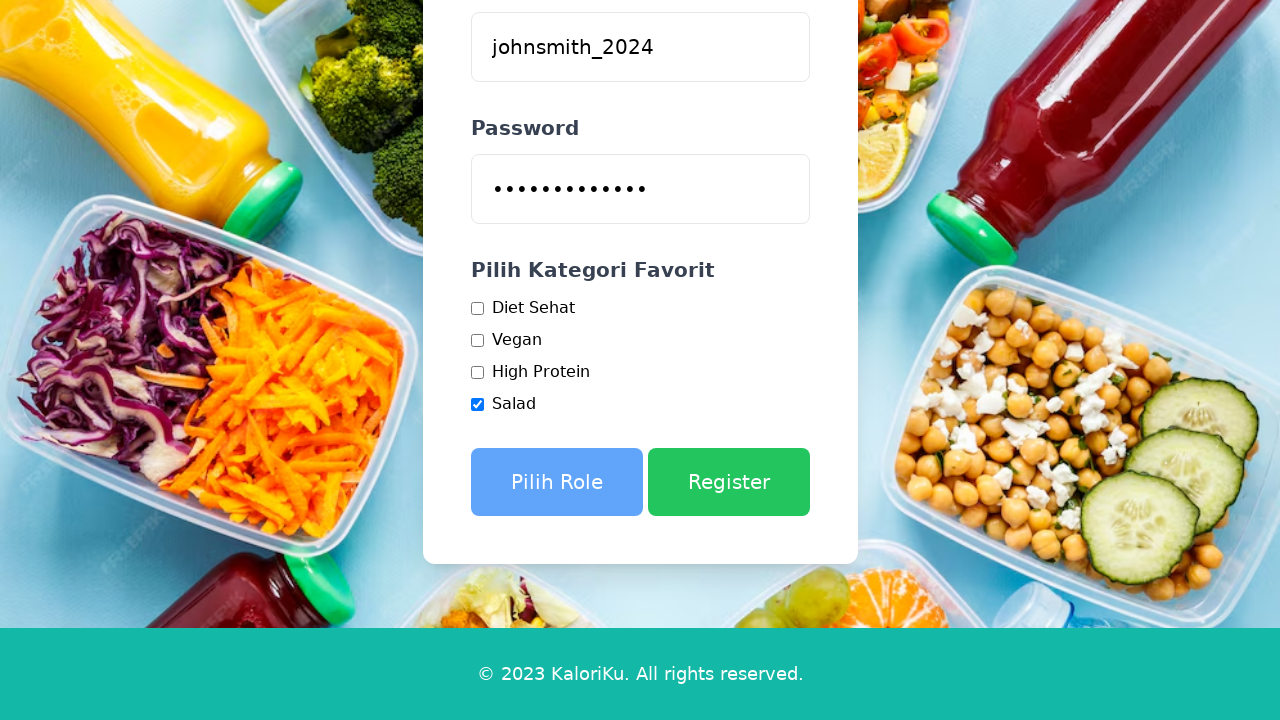

Clicked Register button to submit form at (728, 482) on button:has-text('Register')
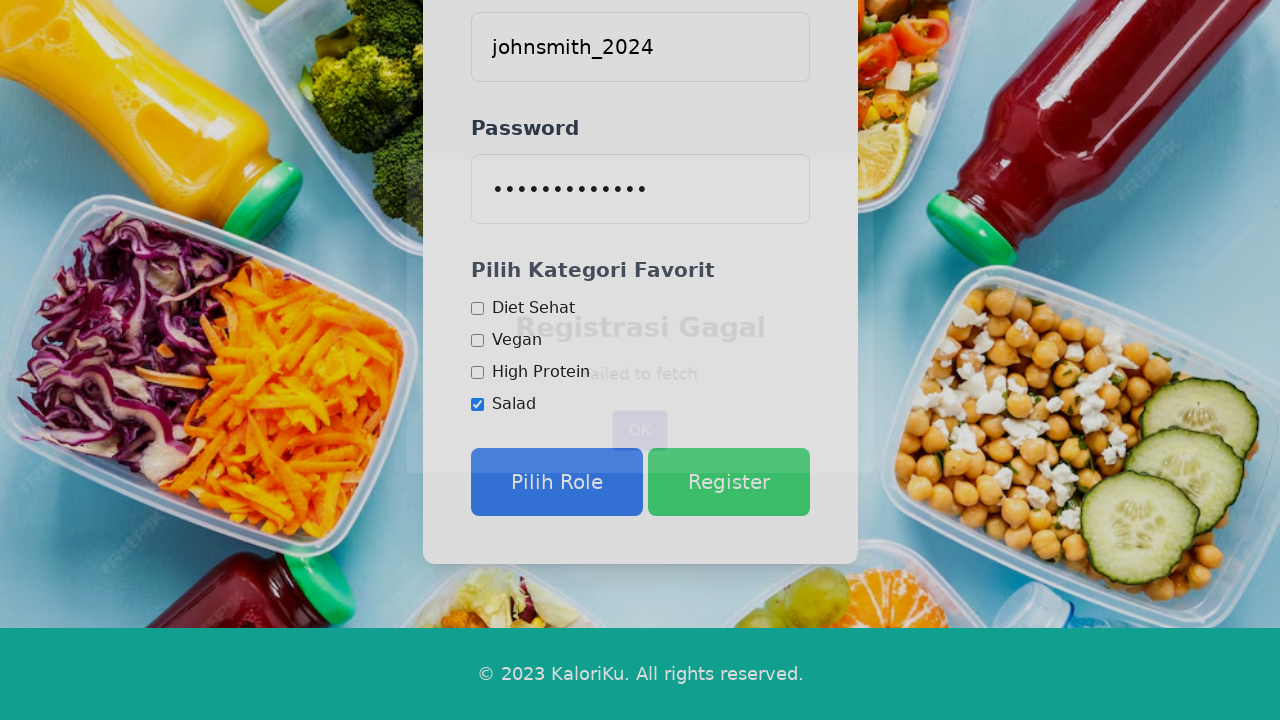

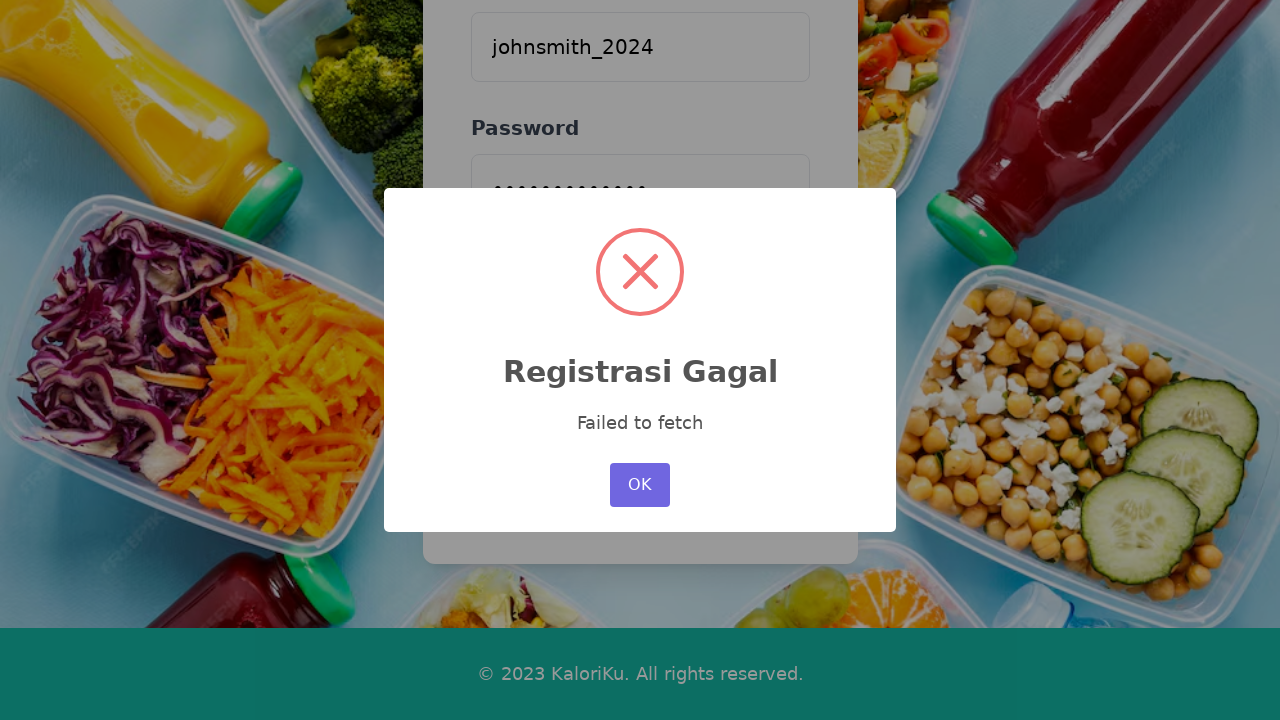